Tests drag-and-drop functionality on jQuery UI sortable demo by moving the fourth item to the first position in the list

Starting URL: http://jqueryui.com/sortable/

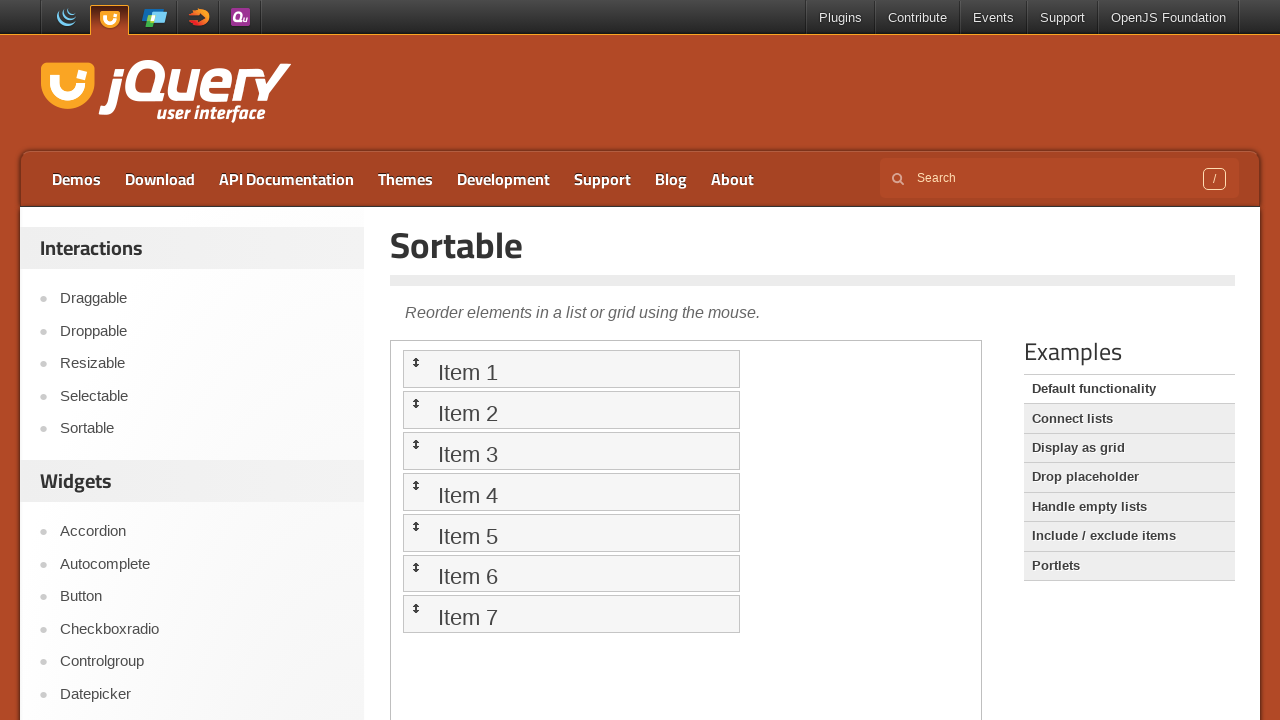

Located the iframe containing the jQuery UI sortable demo
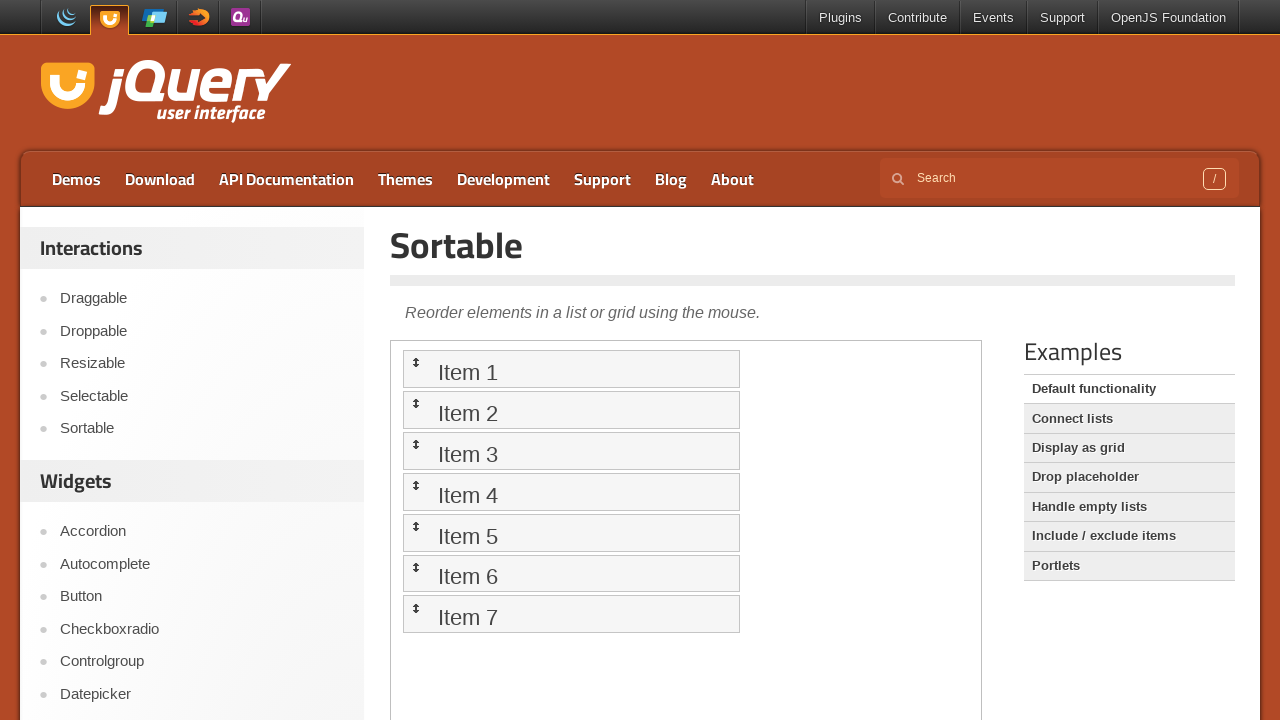

Located the sortable list element
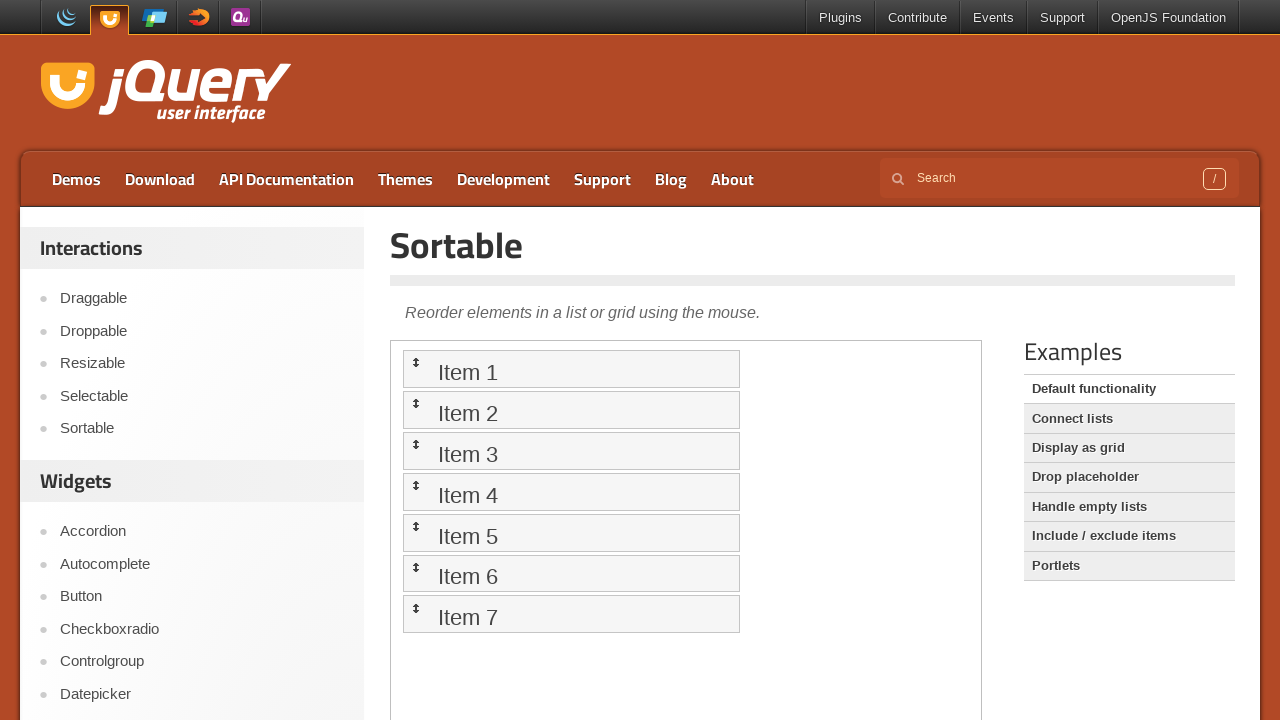

Located the fourth item in the sortable list
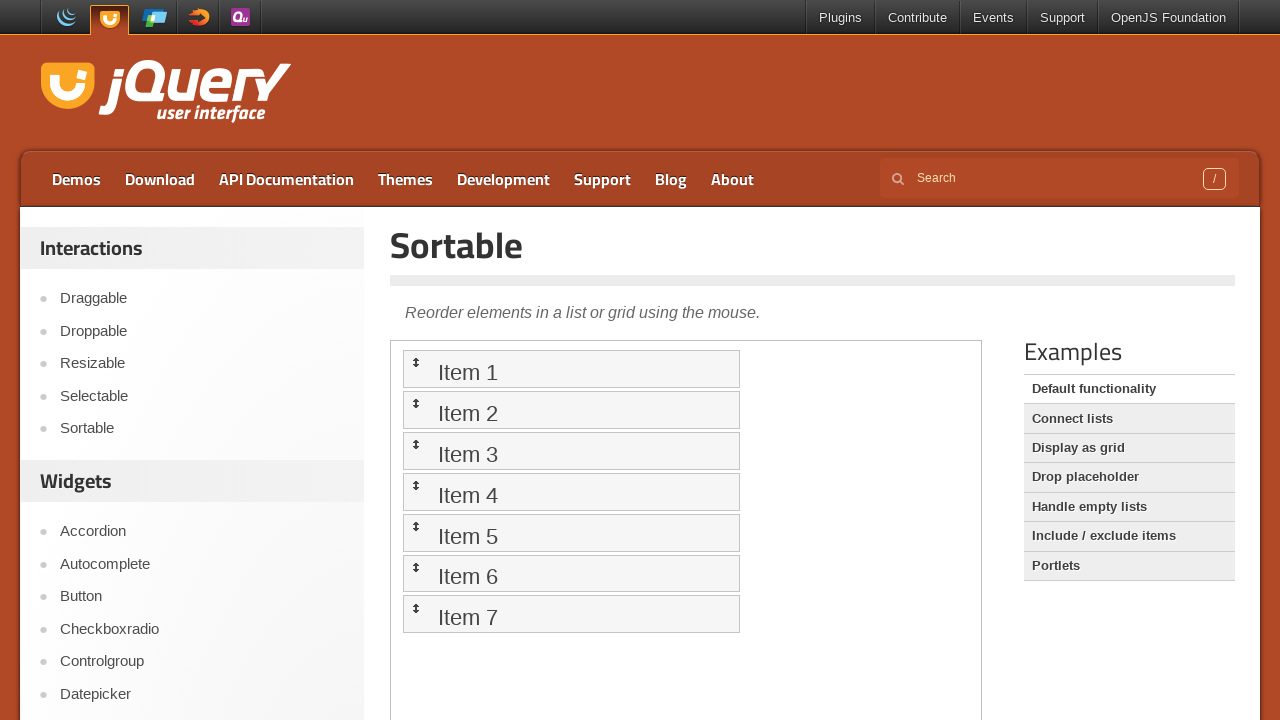

Located the first item in the sortable list
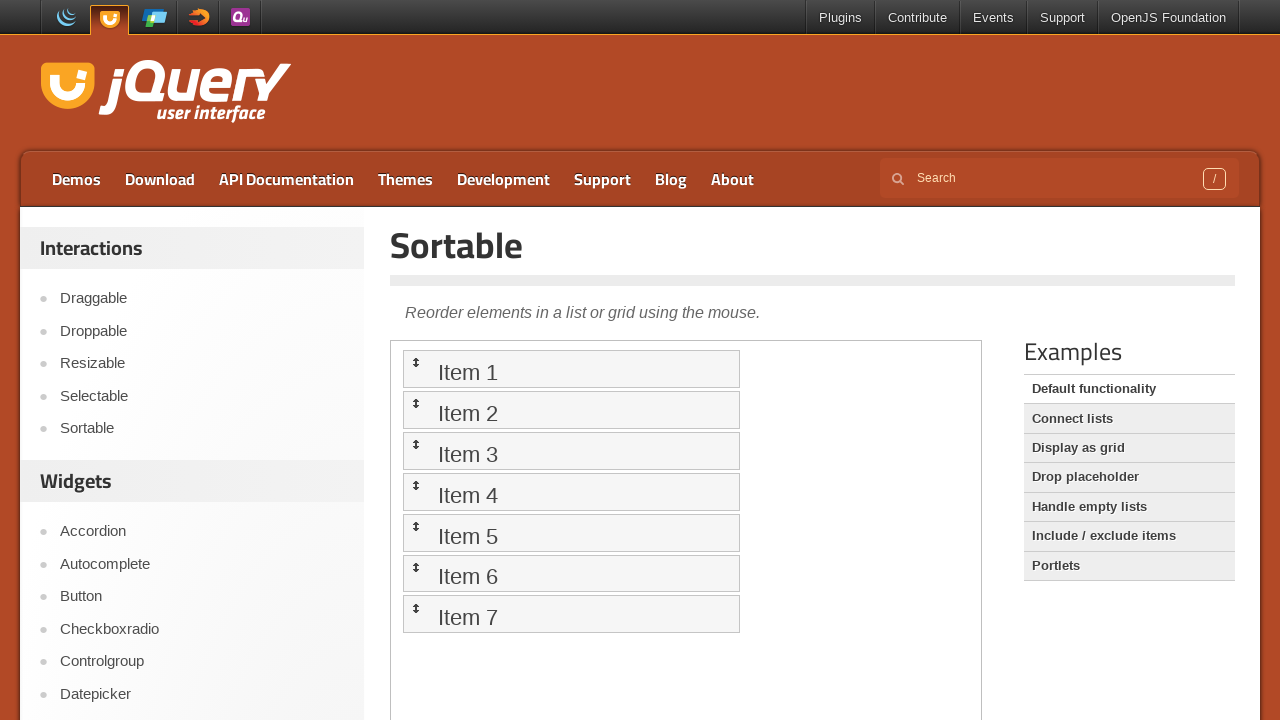

Dragged the fourth item to the first position in the list at (571, 369)
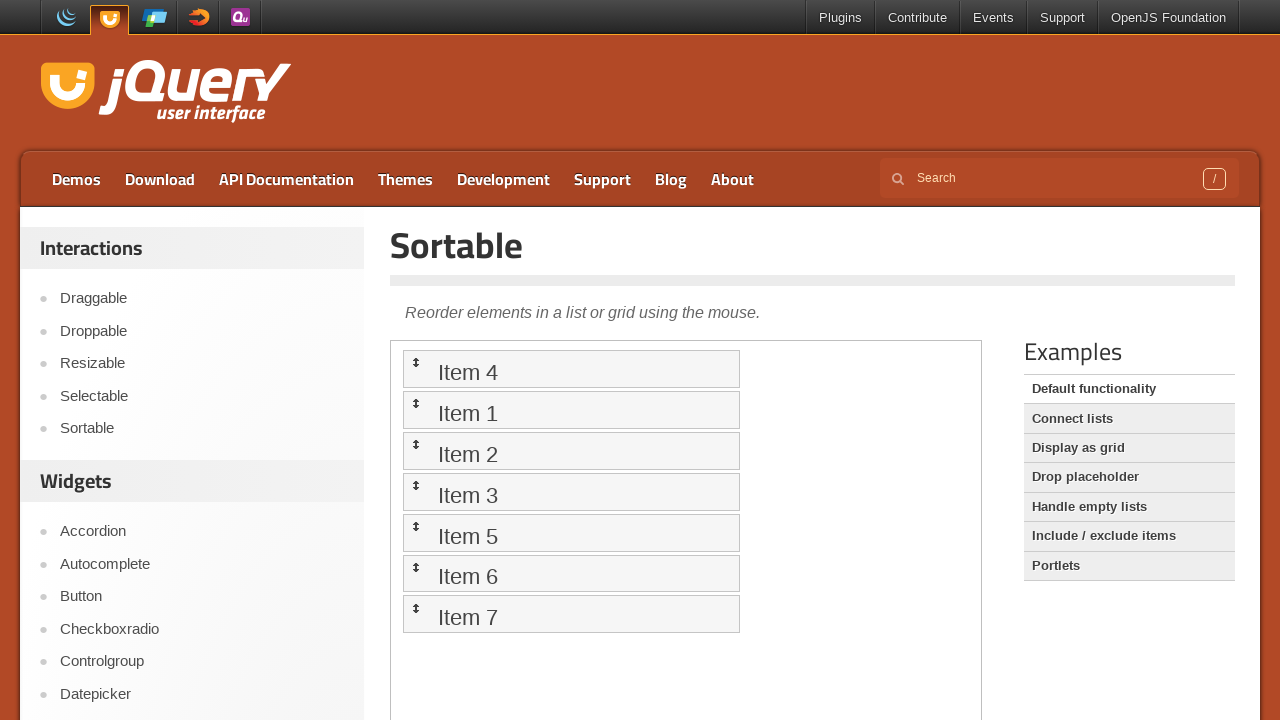

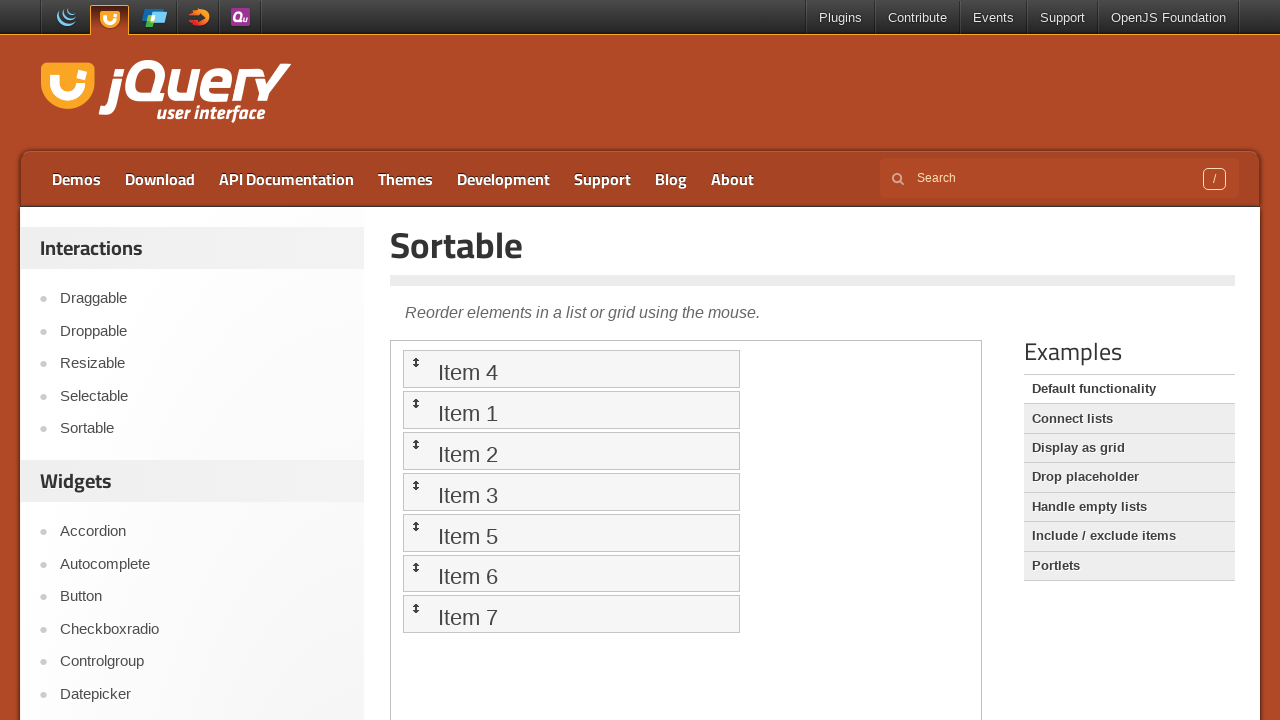